Tests dropdown selection by selecting options using different methods: by visible text, by value, and by index.

Starting URL: https://kristinek.github.io/site/examples/actions

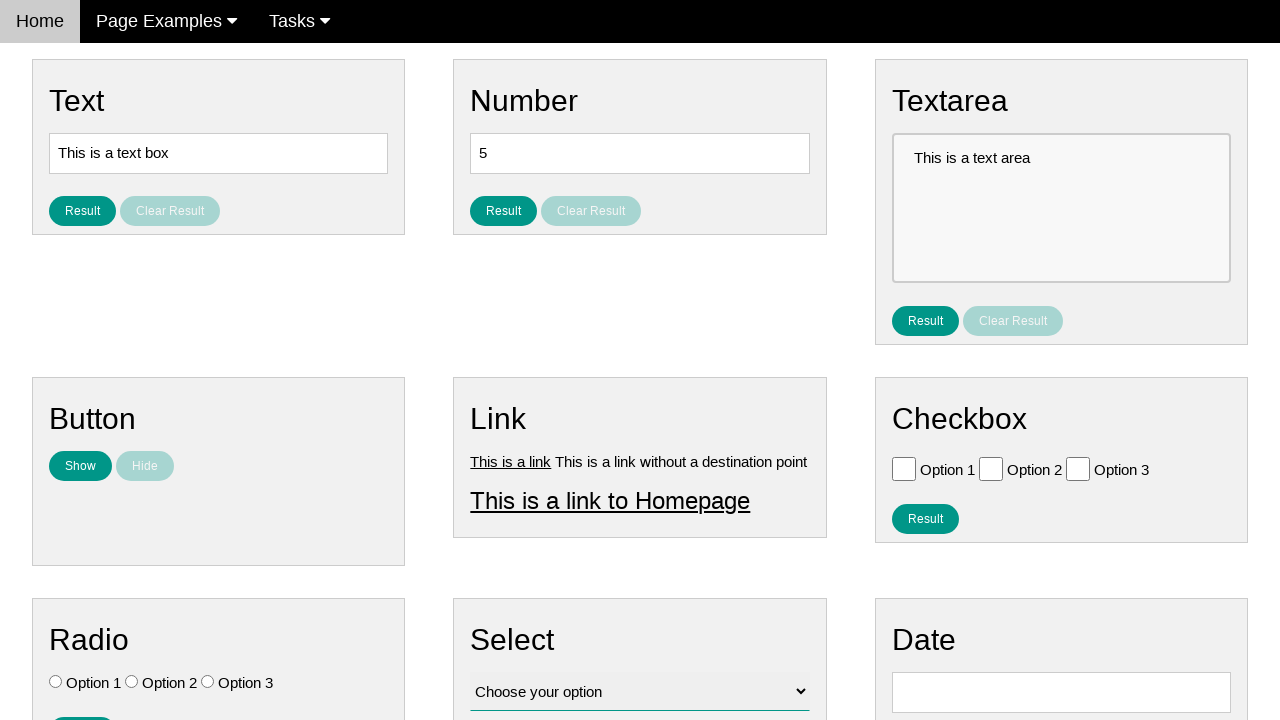

Navigated to dropdown actions example page
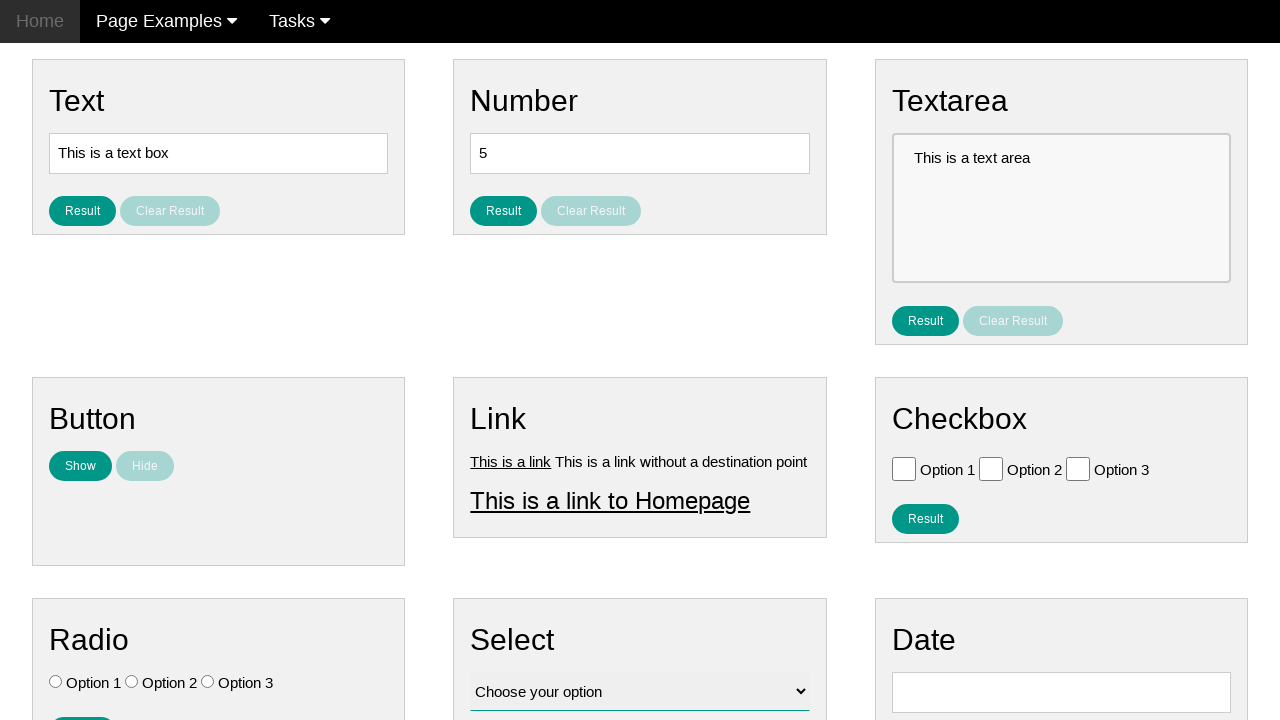

Located dropdown element with id vfb-12
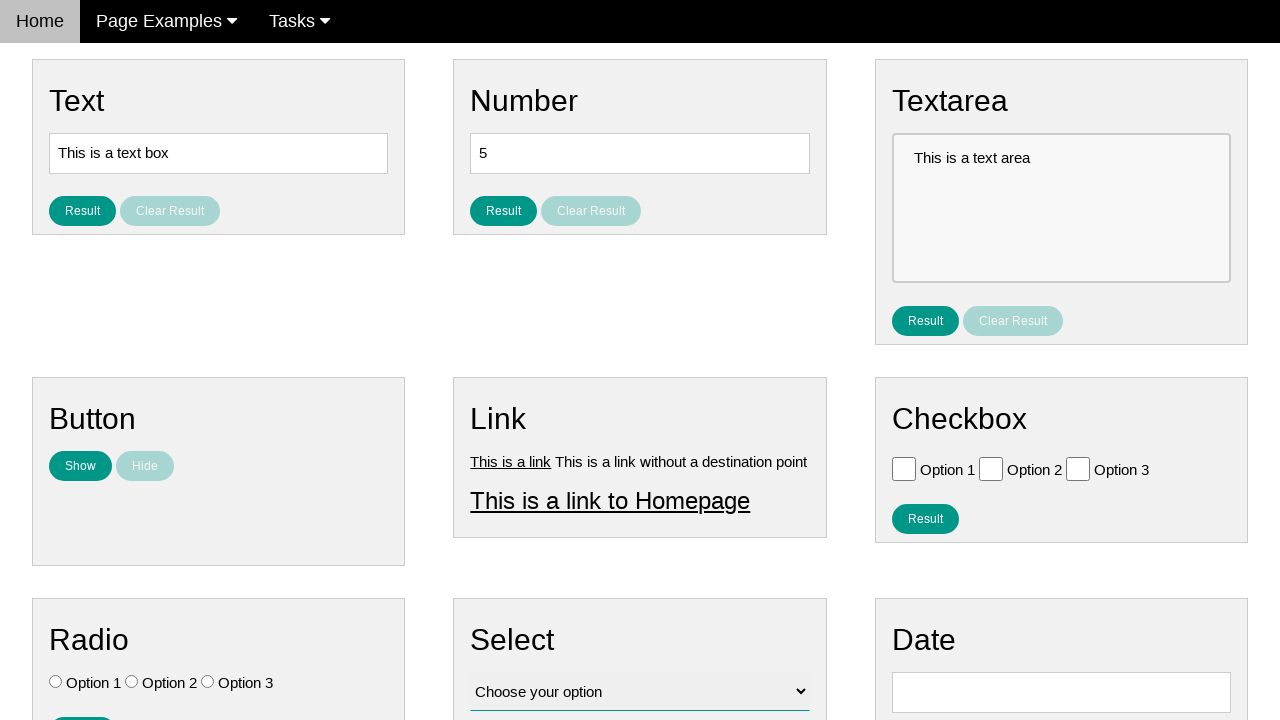

Selected dropdown option by visible text 'Option 2' on select#vfb-12
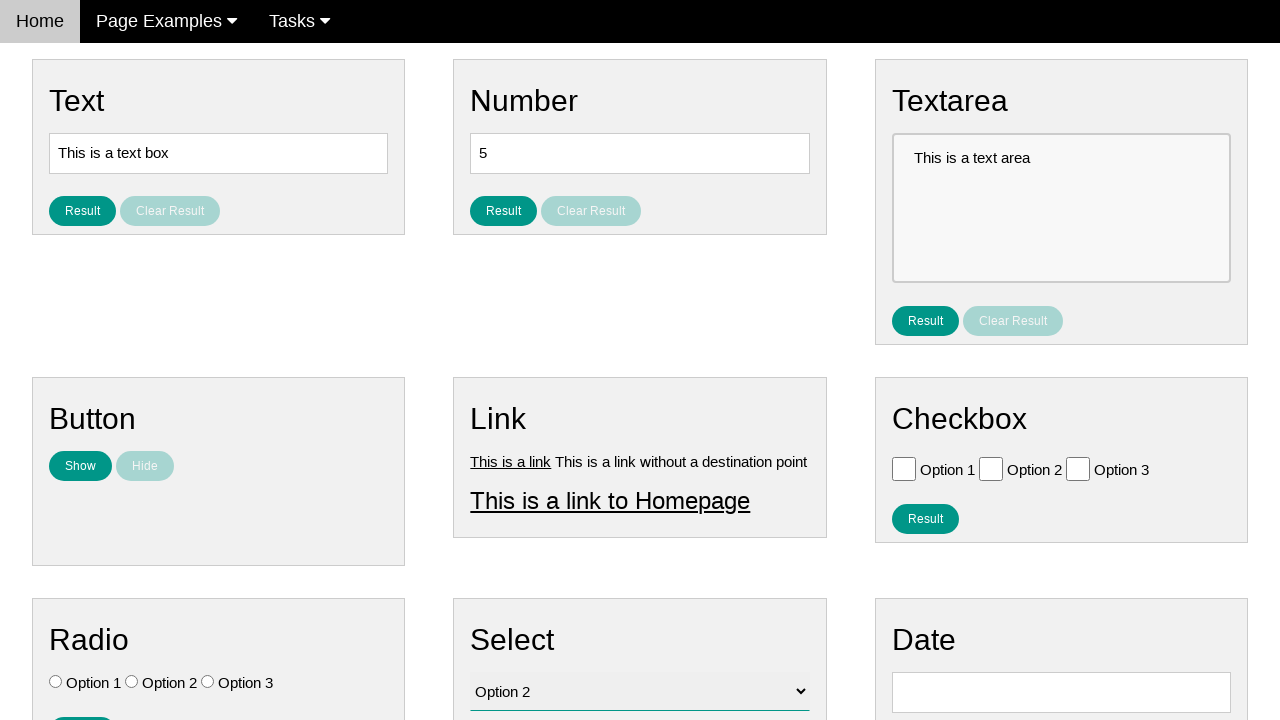

Selected dropdown option by value 'value3' on select#vfb-12
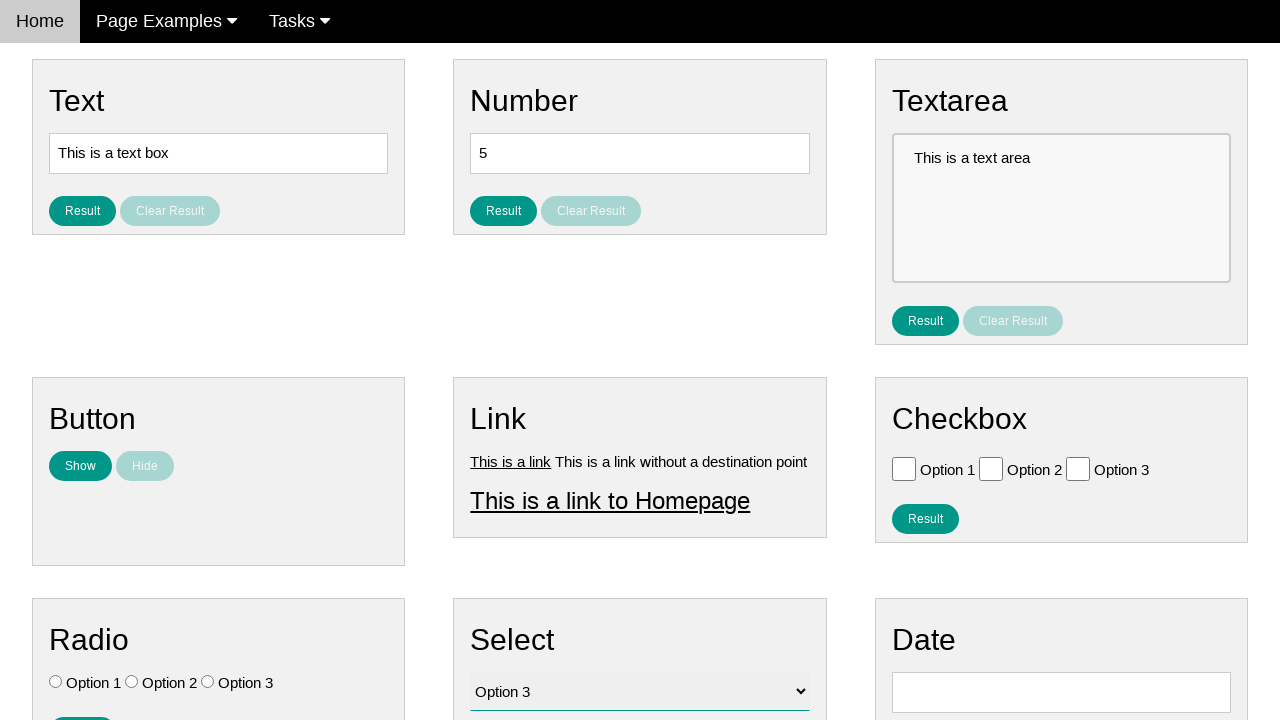

Selected dropdown option by index 1 (second option) on select#vfb-12
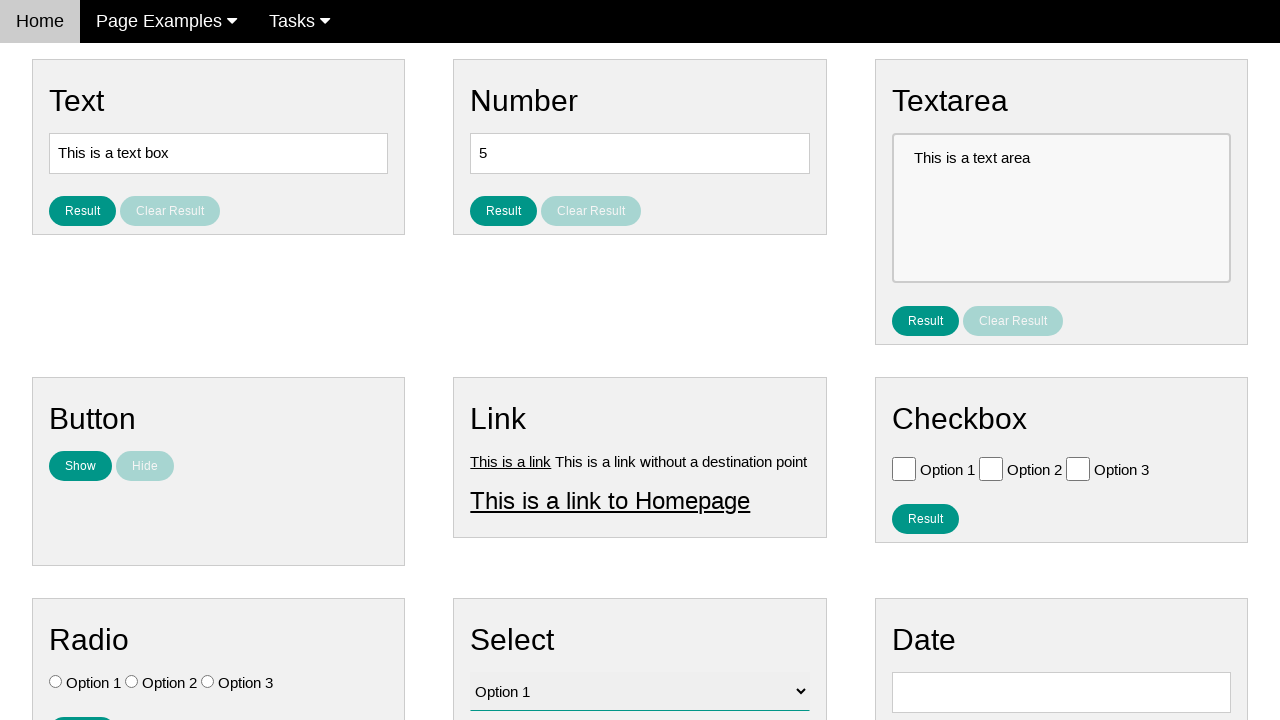

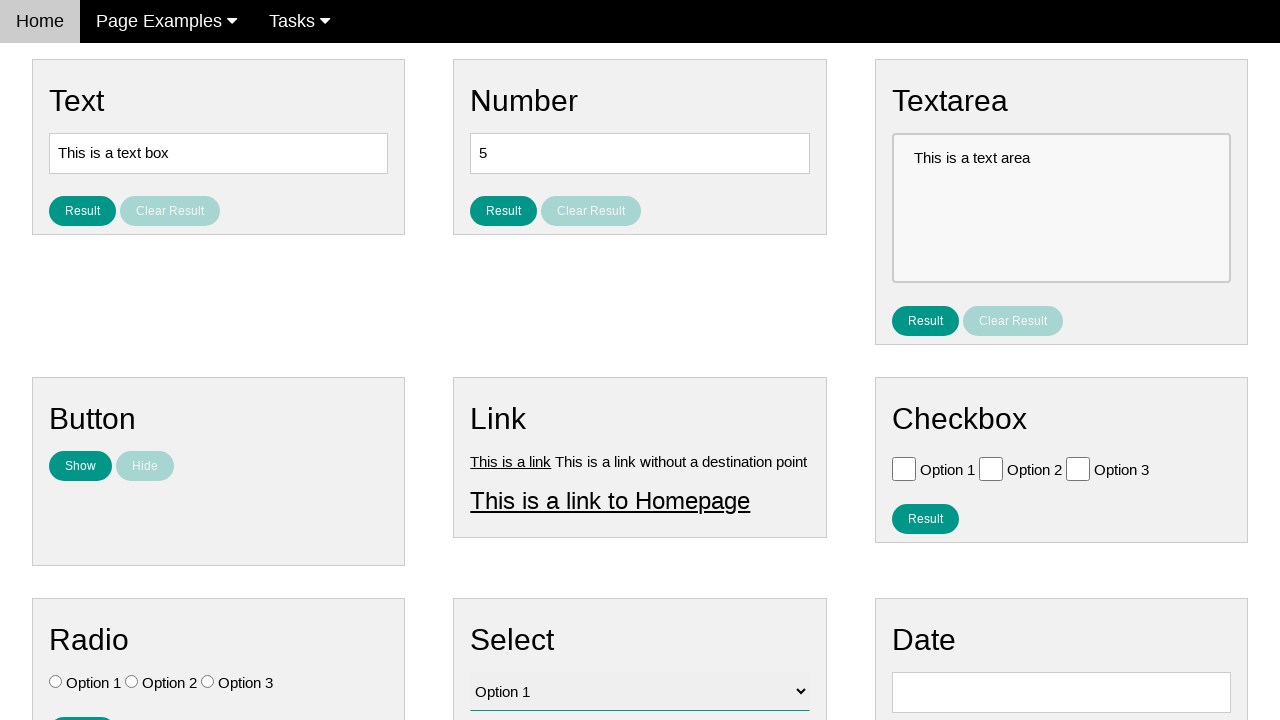